Tests an e-commerce shopping flow on a demo shop: verifies the shop loads correctly, adds a product (Album) to the cart, updates quantity to 2, verifies the price changes, proceeds to checkout, fills billing information, and verifies the place order button is active.

Starting URL: https://demoproject.simplytest.de/

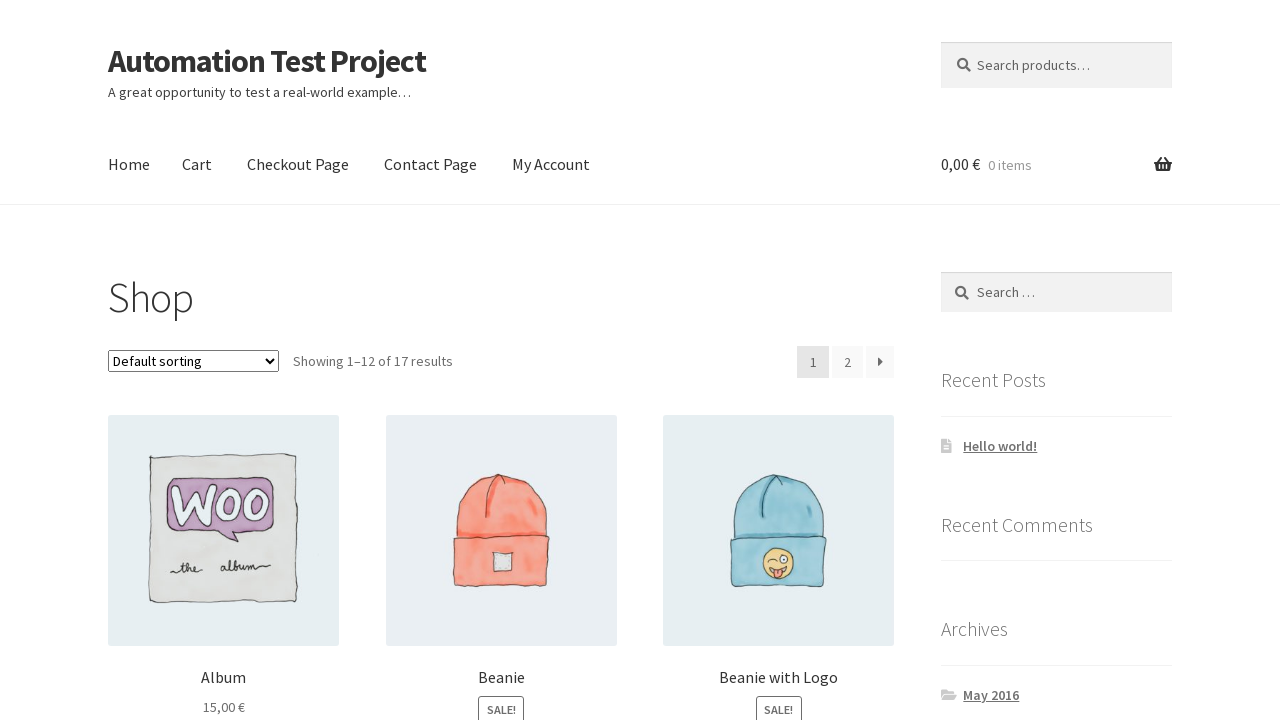

Verified that 'Shop' heading is visible
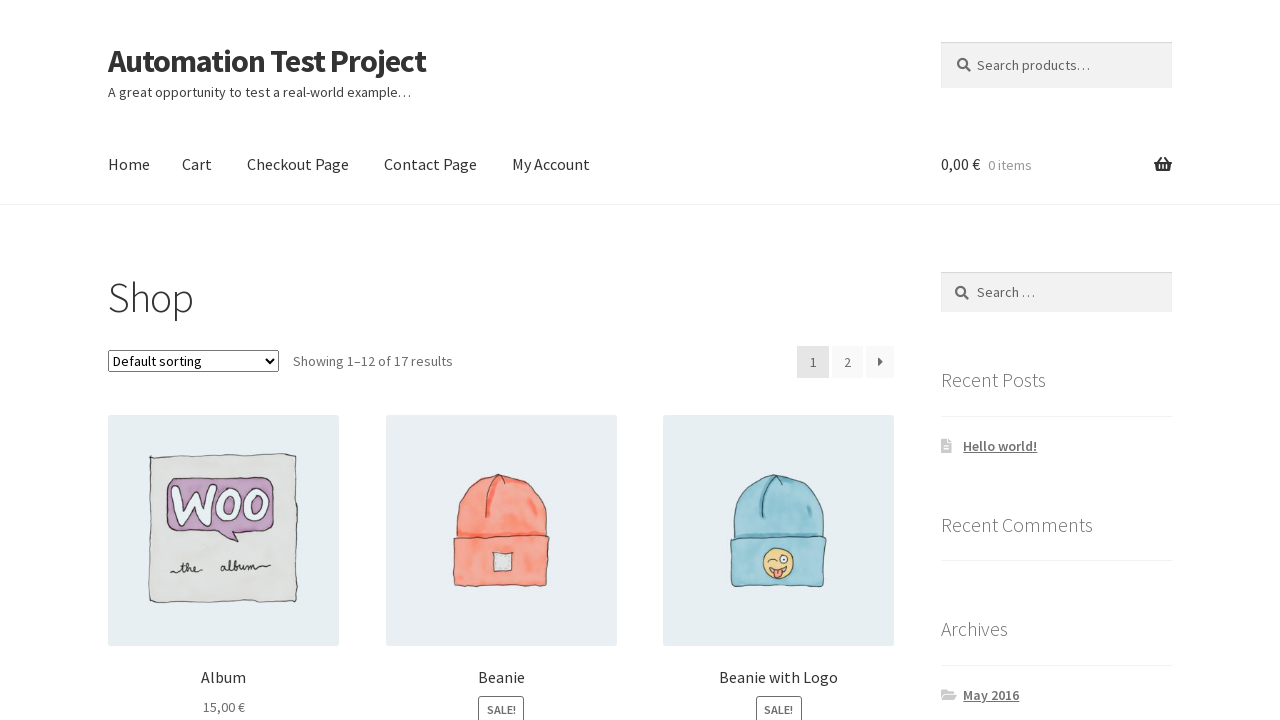

Verified that the cart is empty
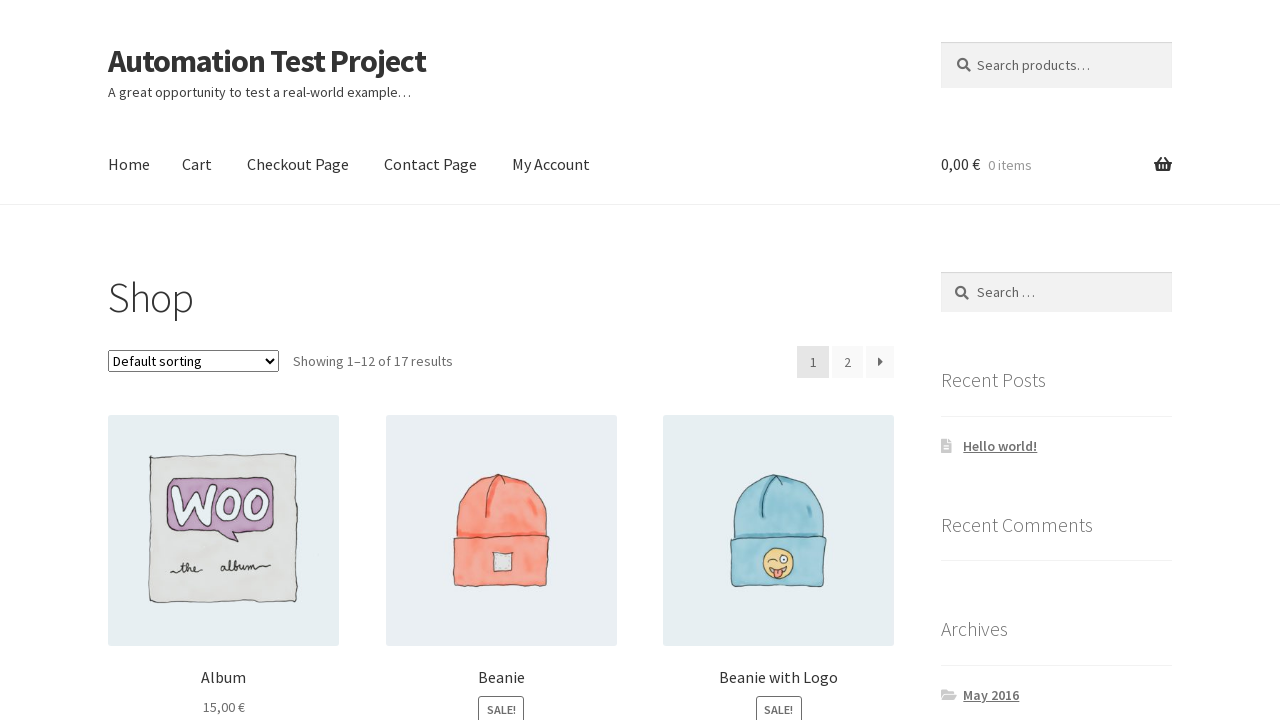

Clicked 'Add to cart' button for Album product at (224, 360) on li:has(h2:has-text('Album')) a.button
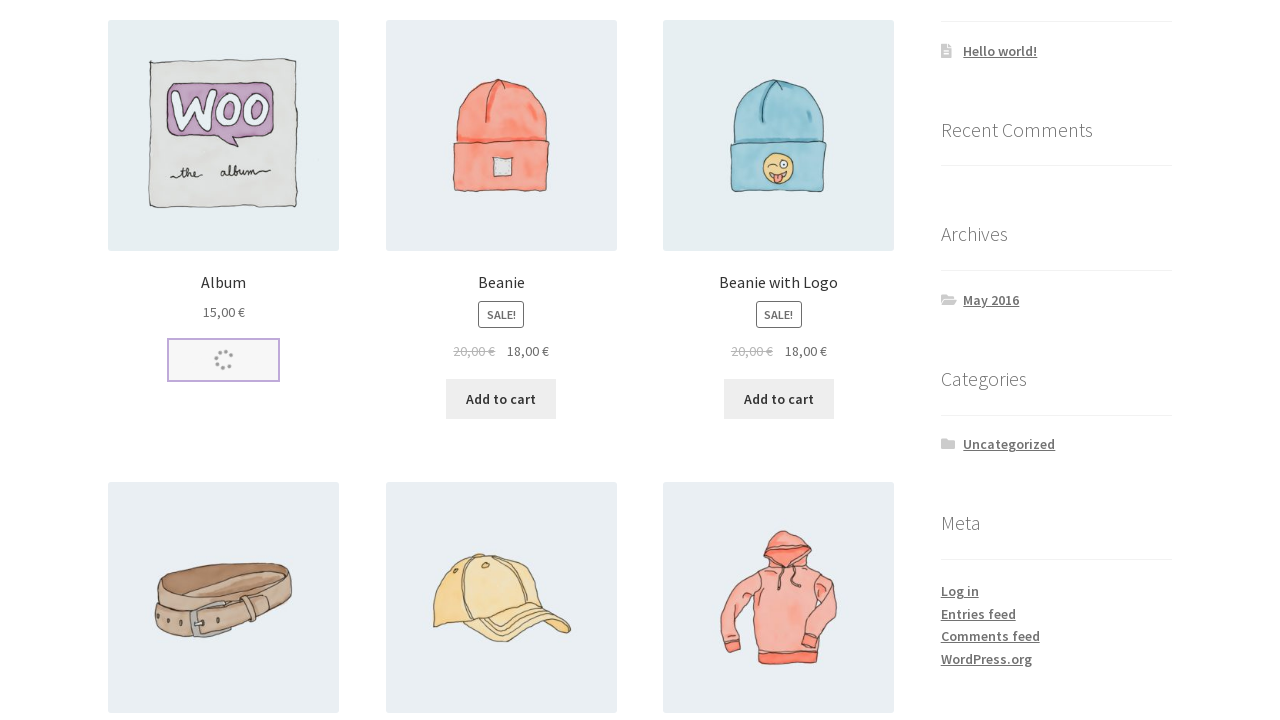

Waited for cart to update after adding product
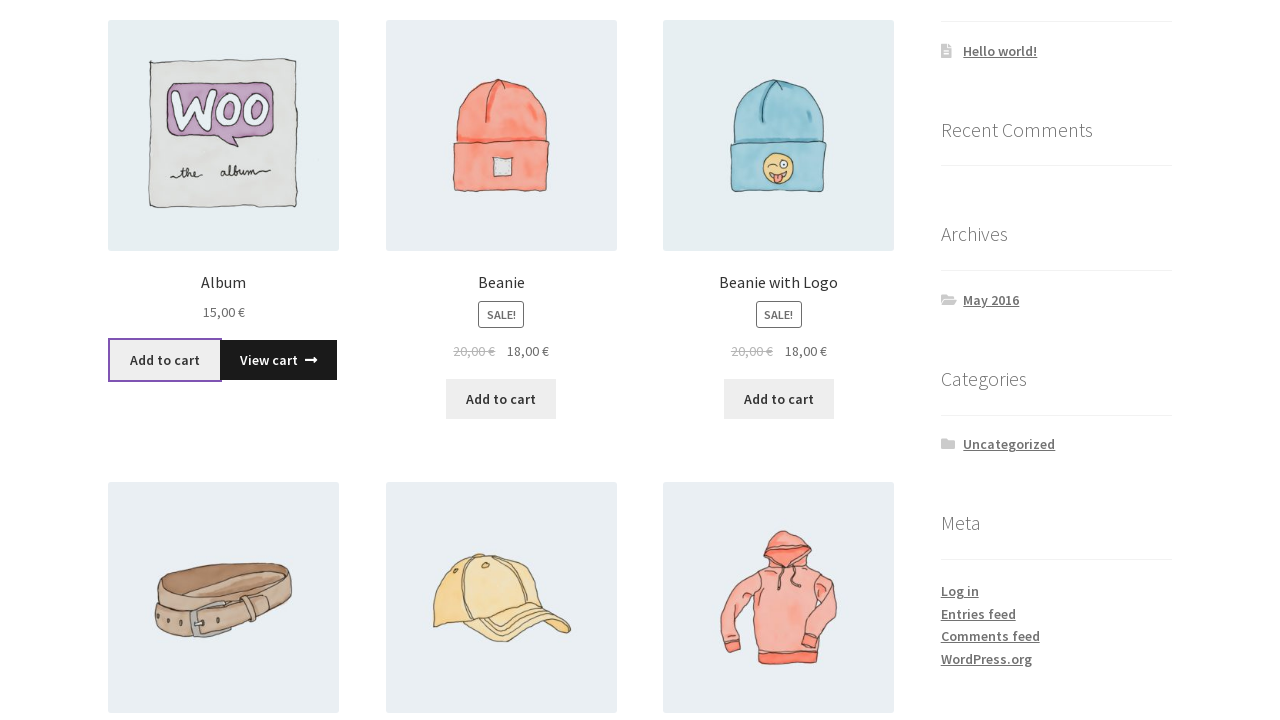

Clicked on cart link to open shopping cart at (197, 165) on a[href*='/cart/']
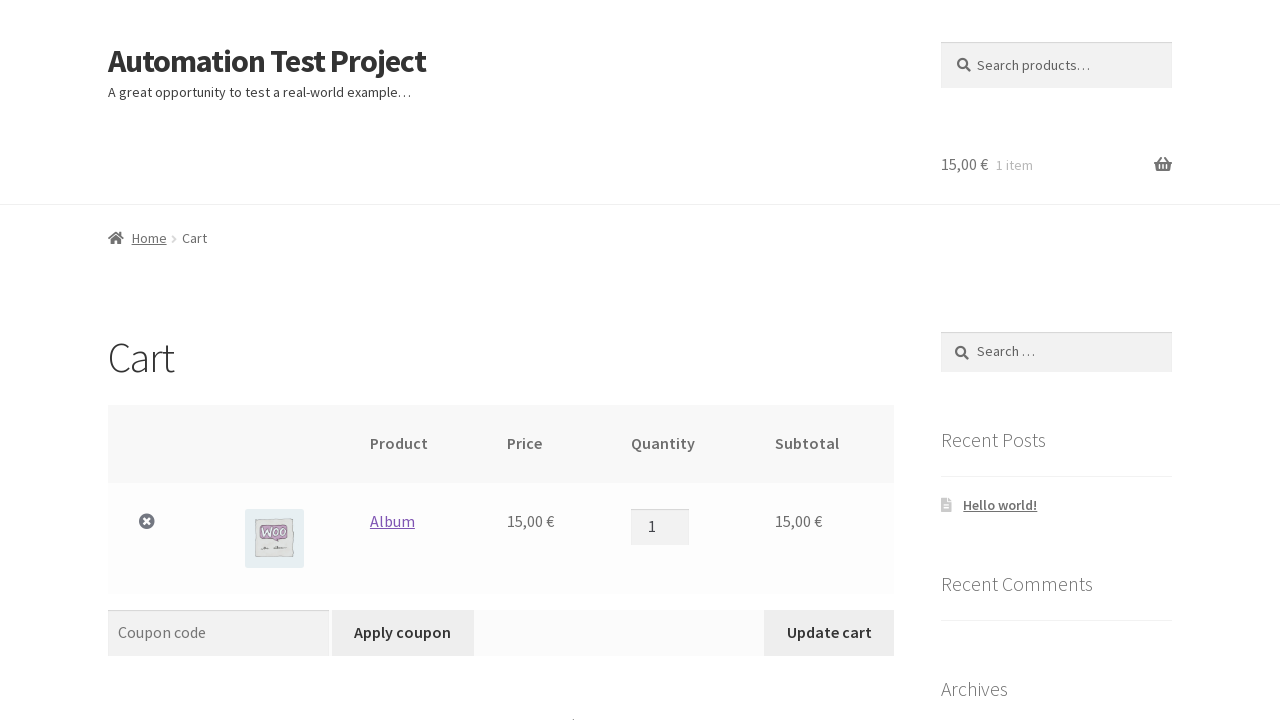

Navigated to cart page
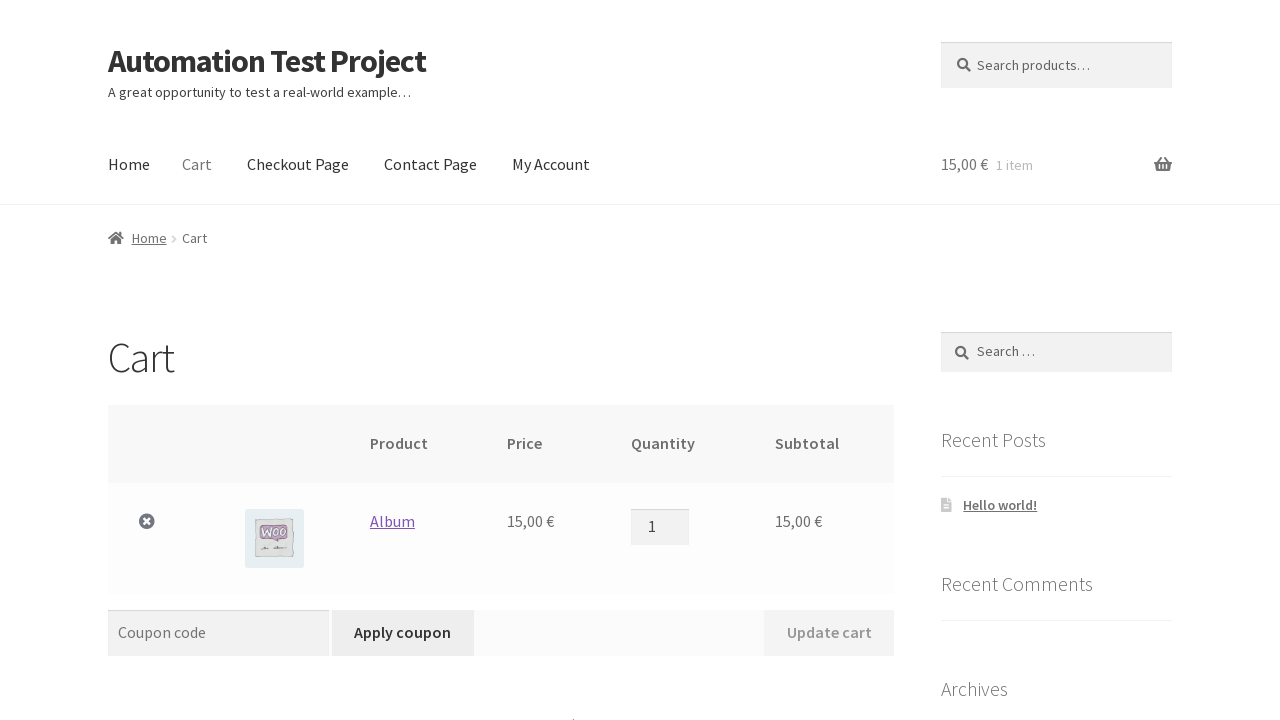

Updated product quantity to 2 on input.qty
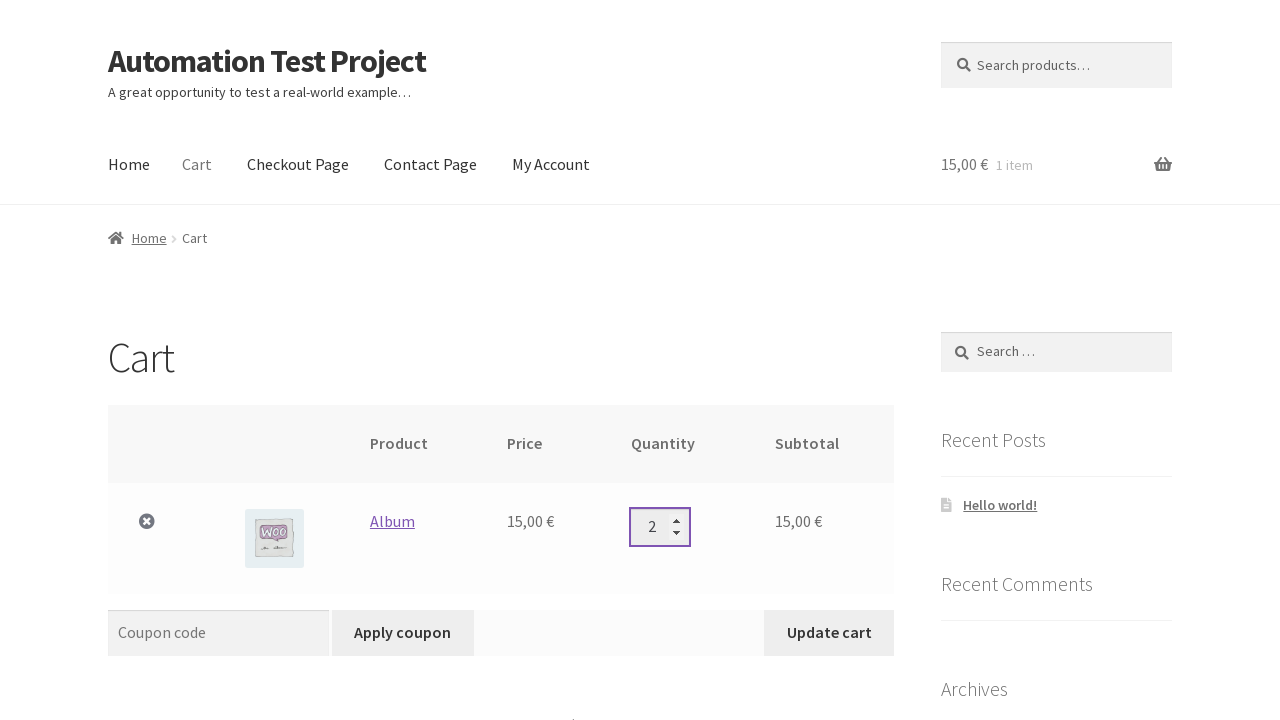

Retrieved old product subtotal price
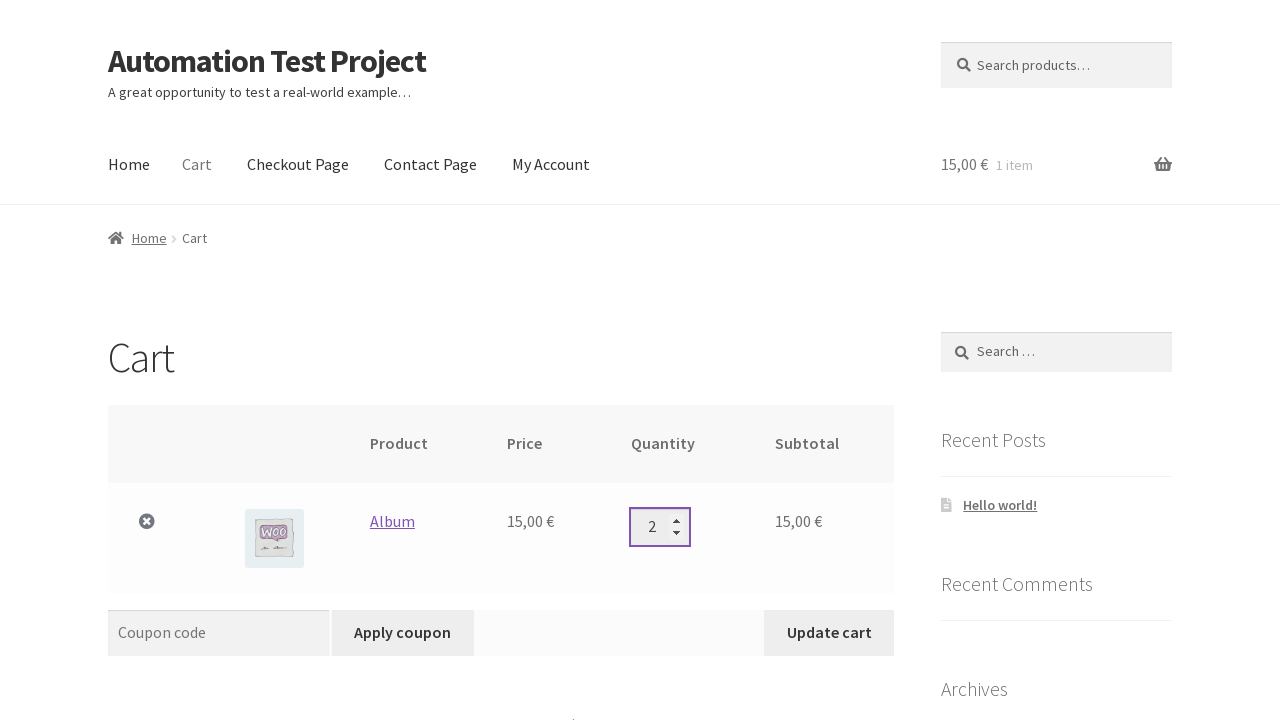

Clicked 'Update cart' button to apply quantity change at (829, 633) on button[name='update_cart']
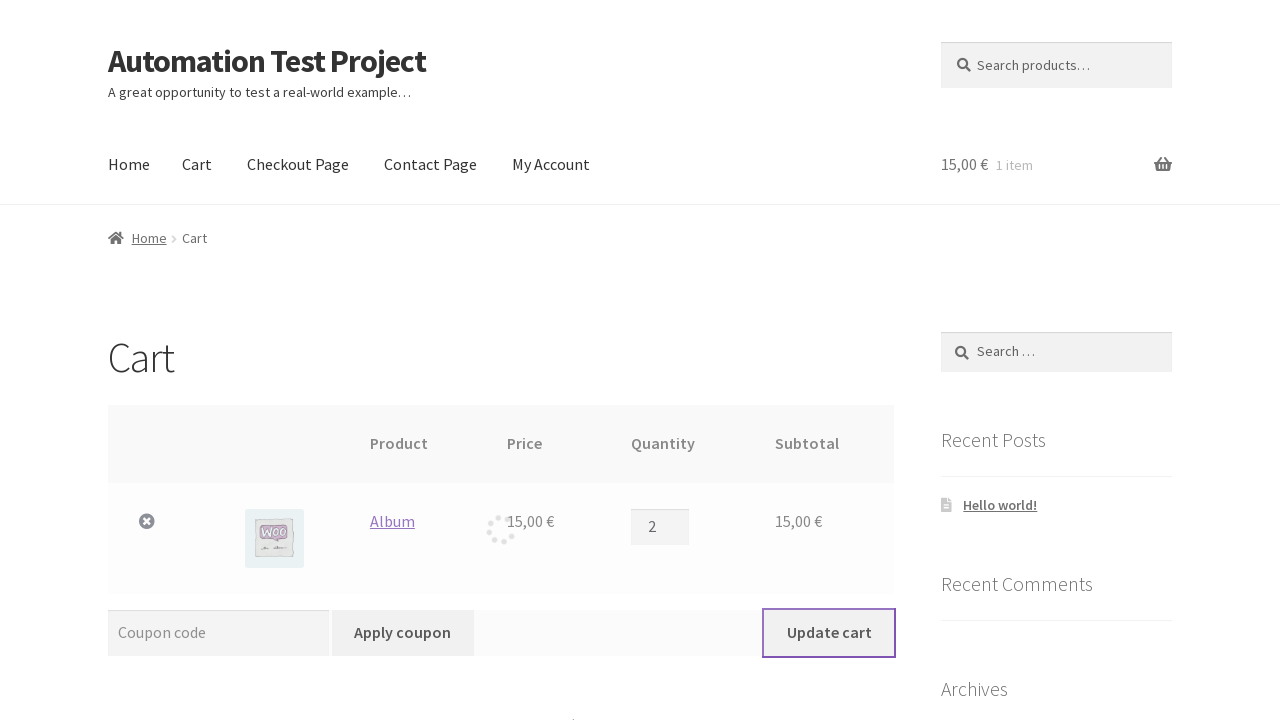

Waited for cart to update with new quantity
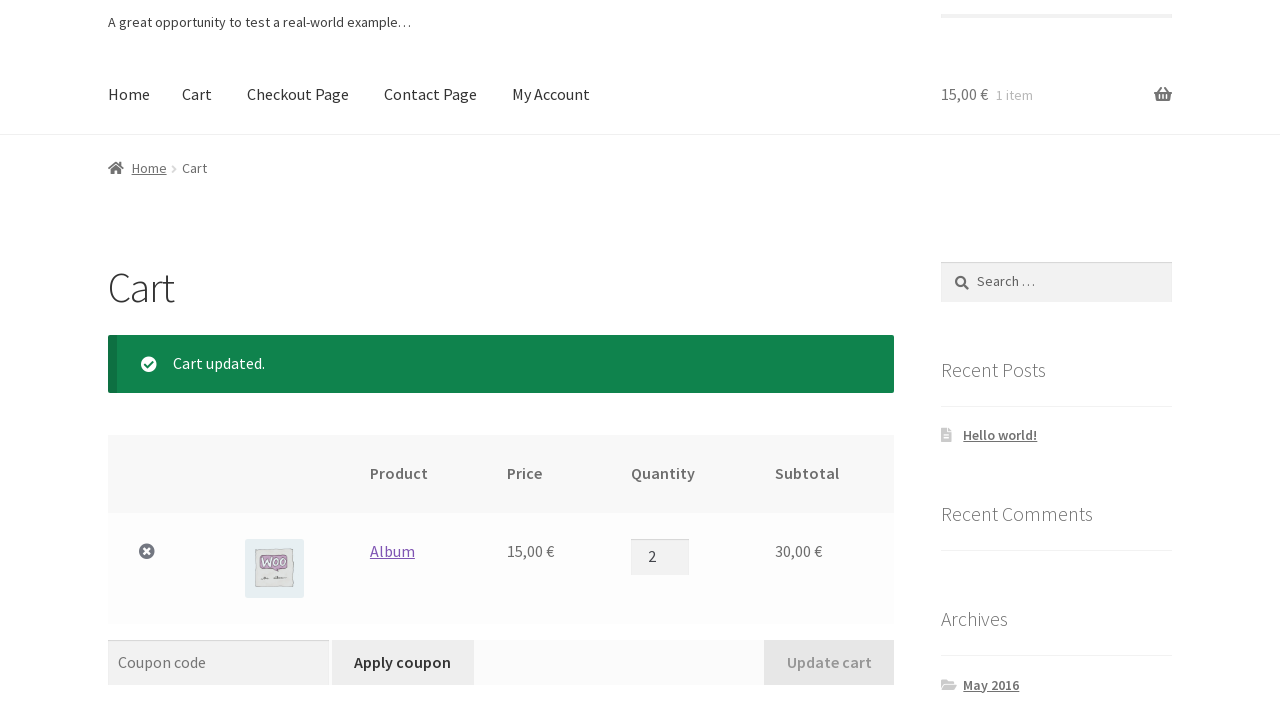

Retrieved new product subtotal price after quantity update
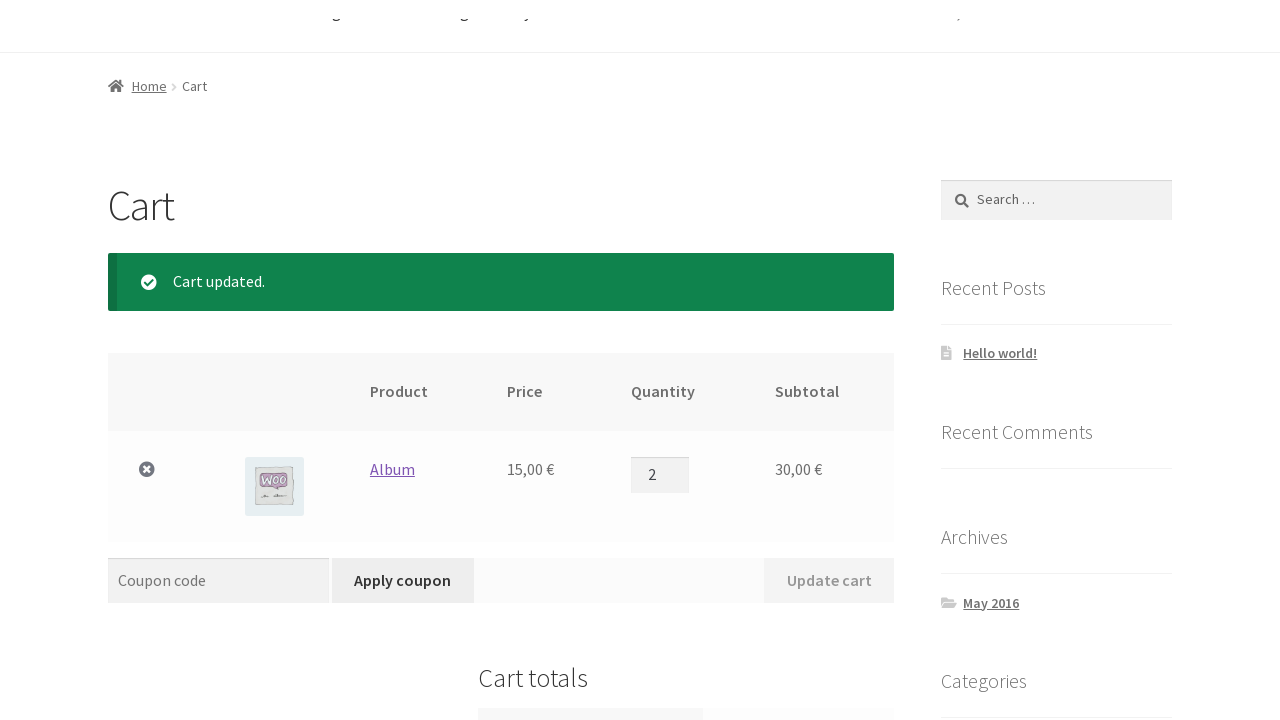

Clicked checkout button to proceed to checkout at (686, 688) on .checkout-button
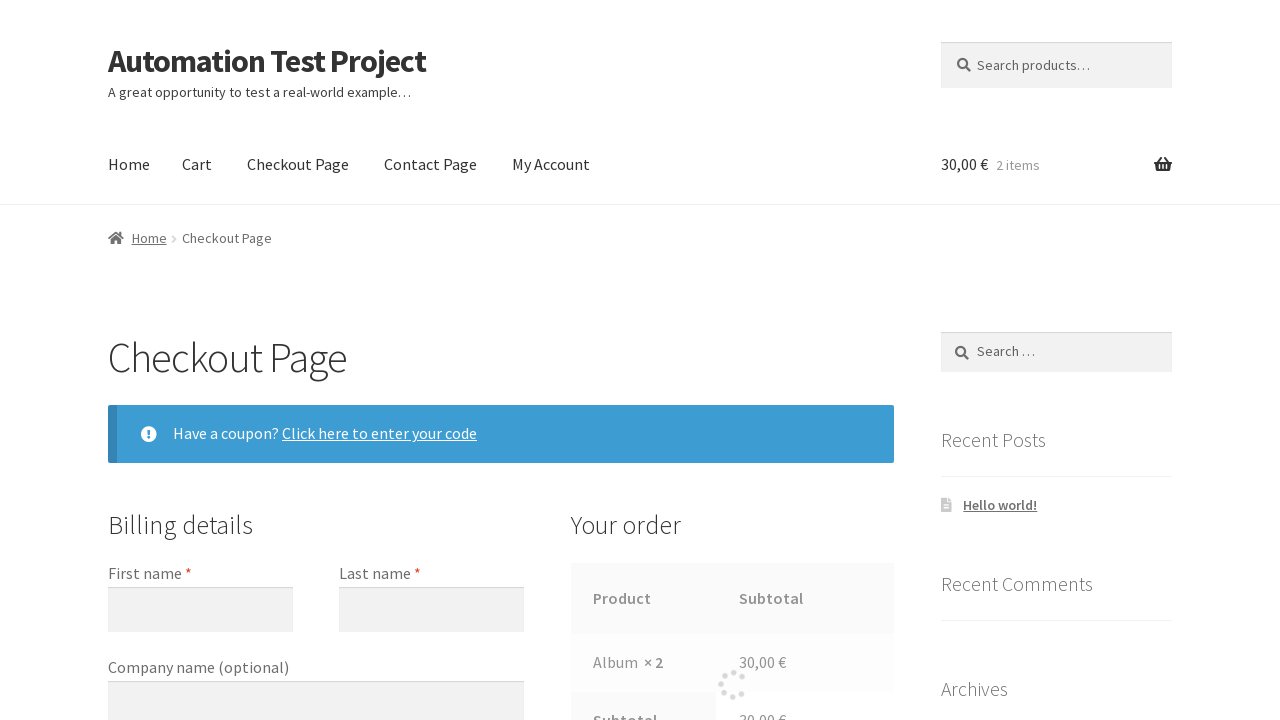

Navigated to checkout page
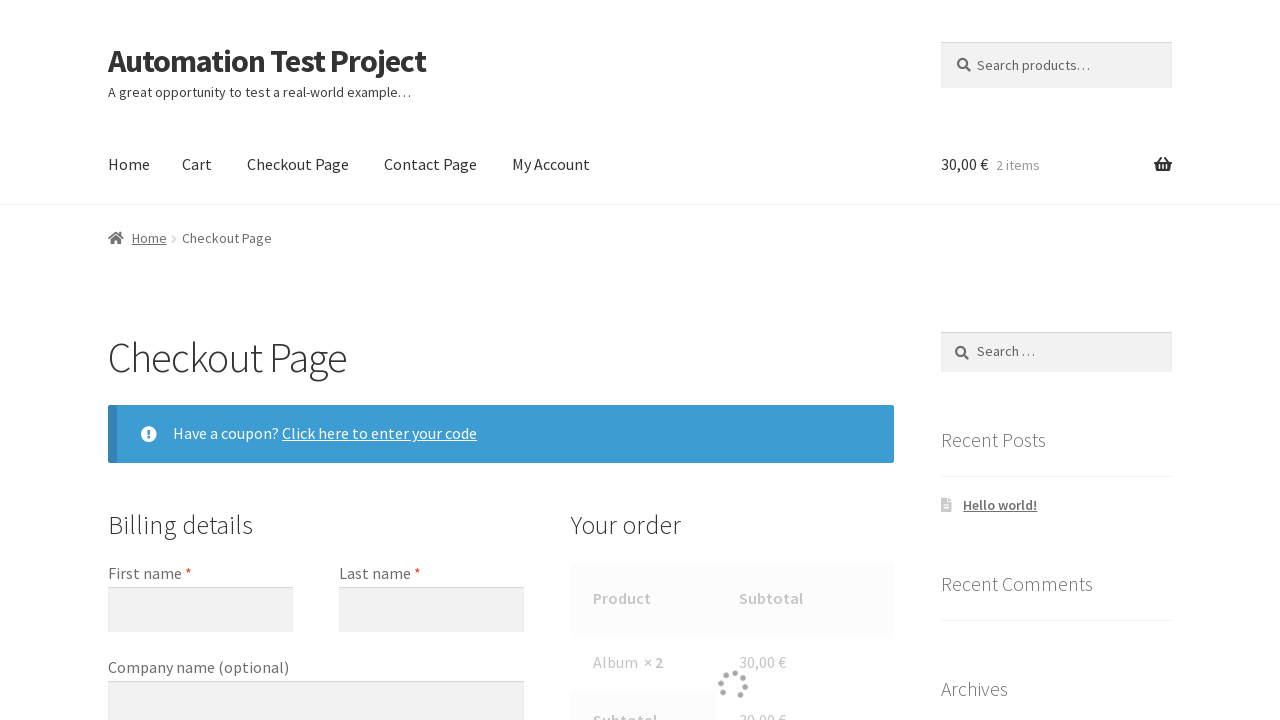

Filled billing first name field with 'Max' on #billing_first_name
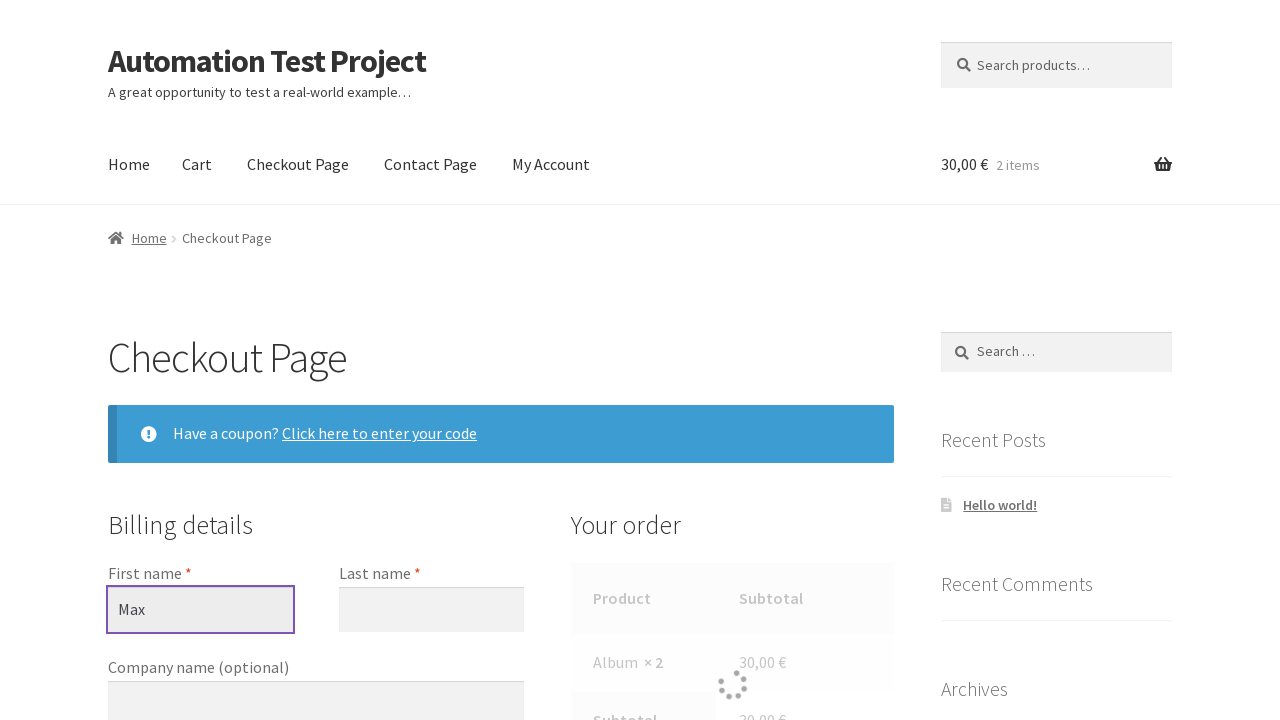

Filled billing last name field with 'Mustermann' on #billing_last_name
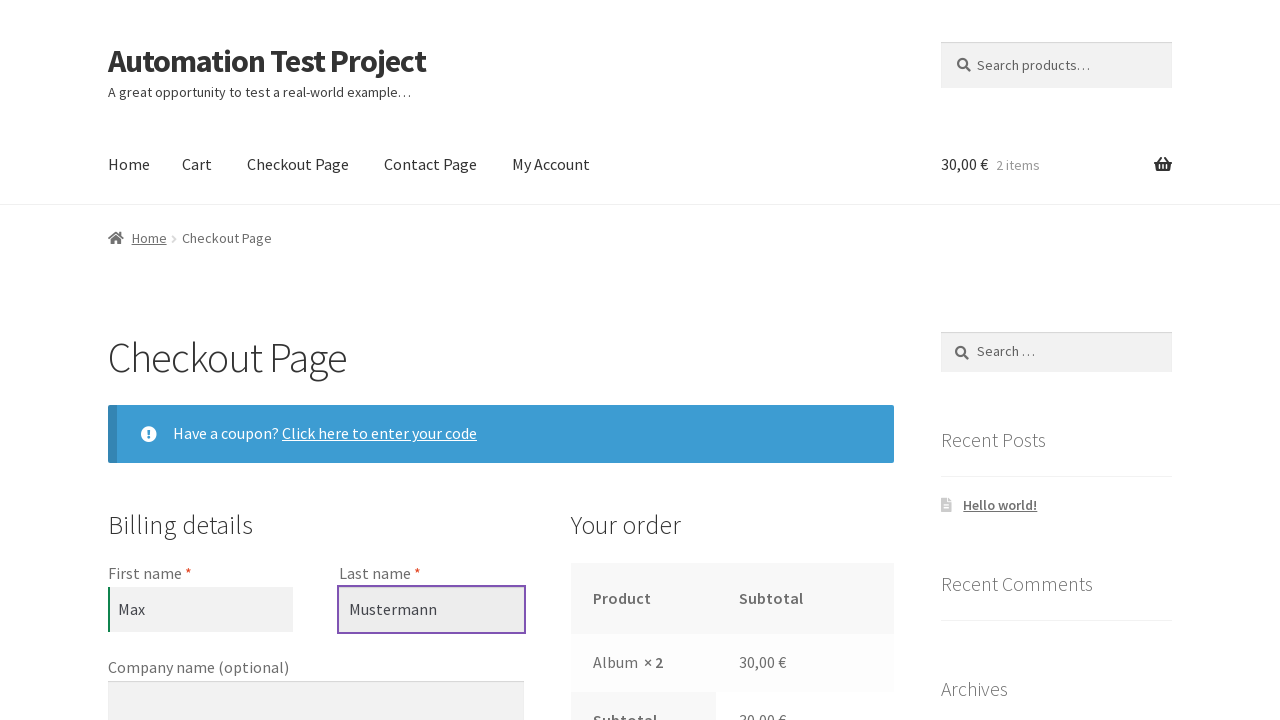

Filled billing address field with 'Teststraße 1' on #billing_address_1
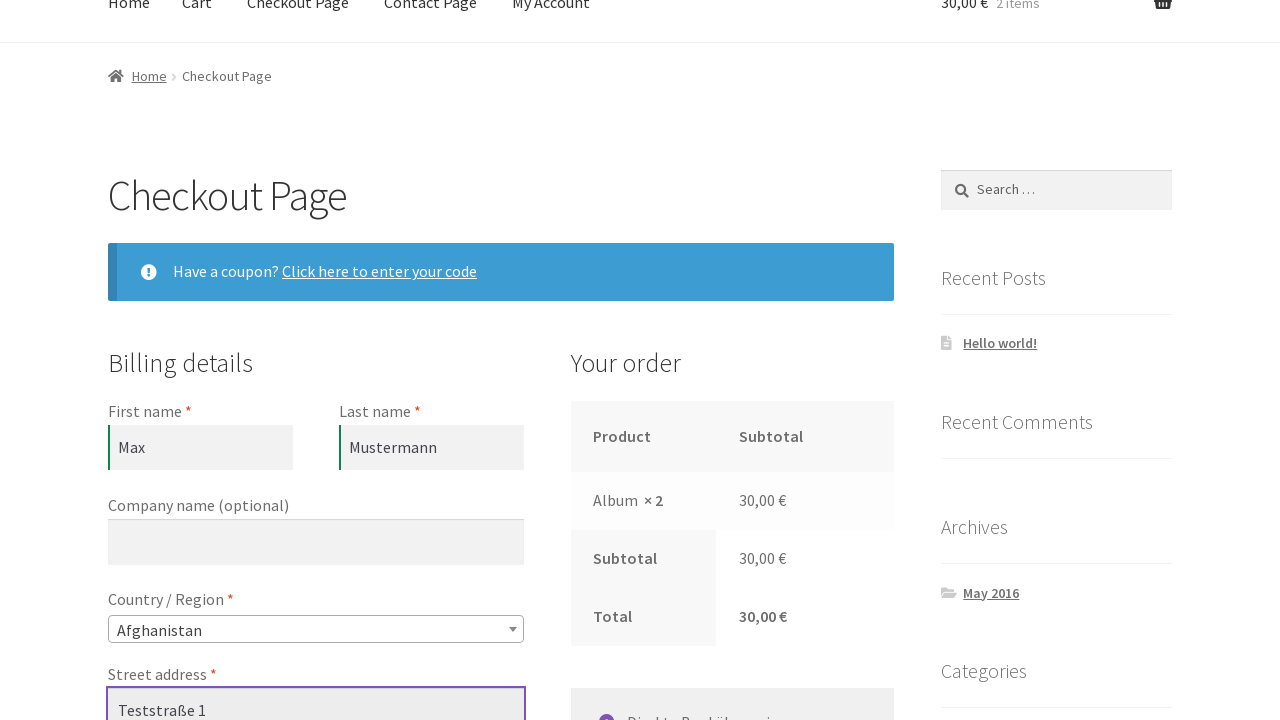

Filled billing postcode field with '12345' on #billing_postcode
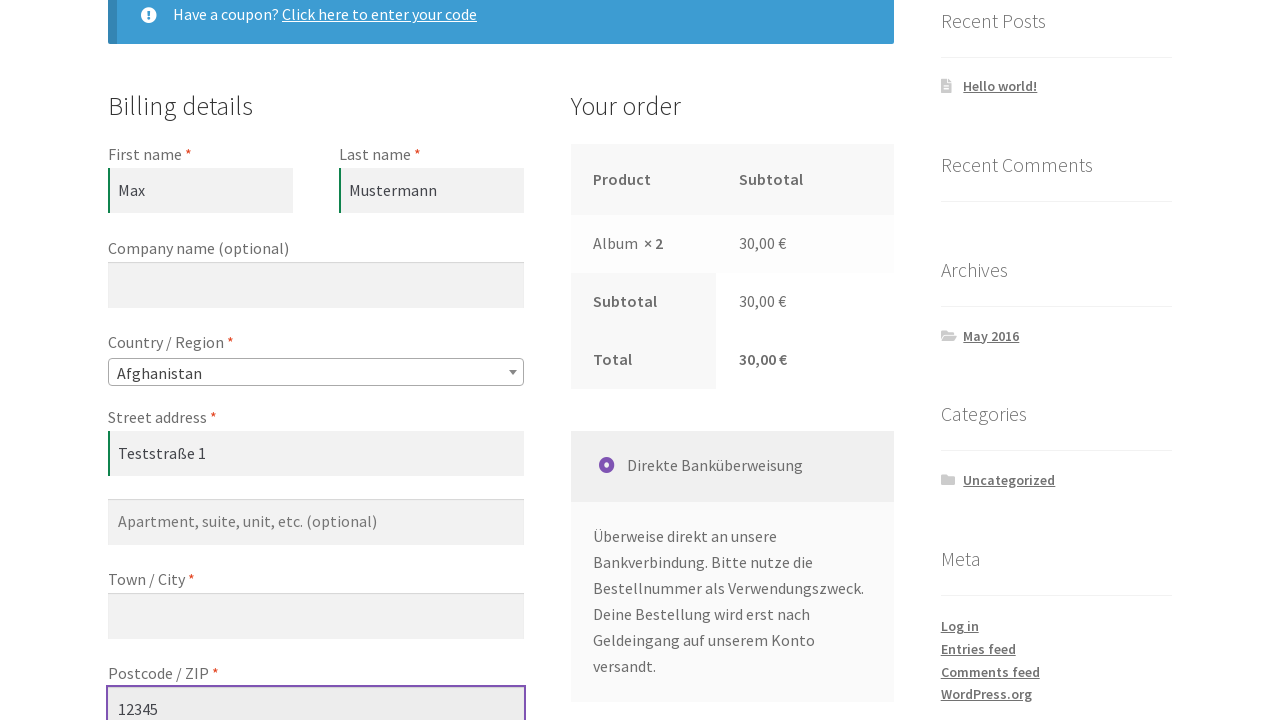

Filled billing city field with 'Teststadt' on #billing_city
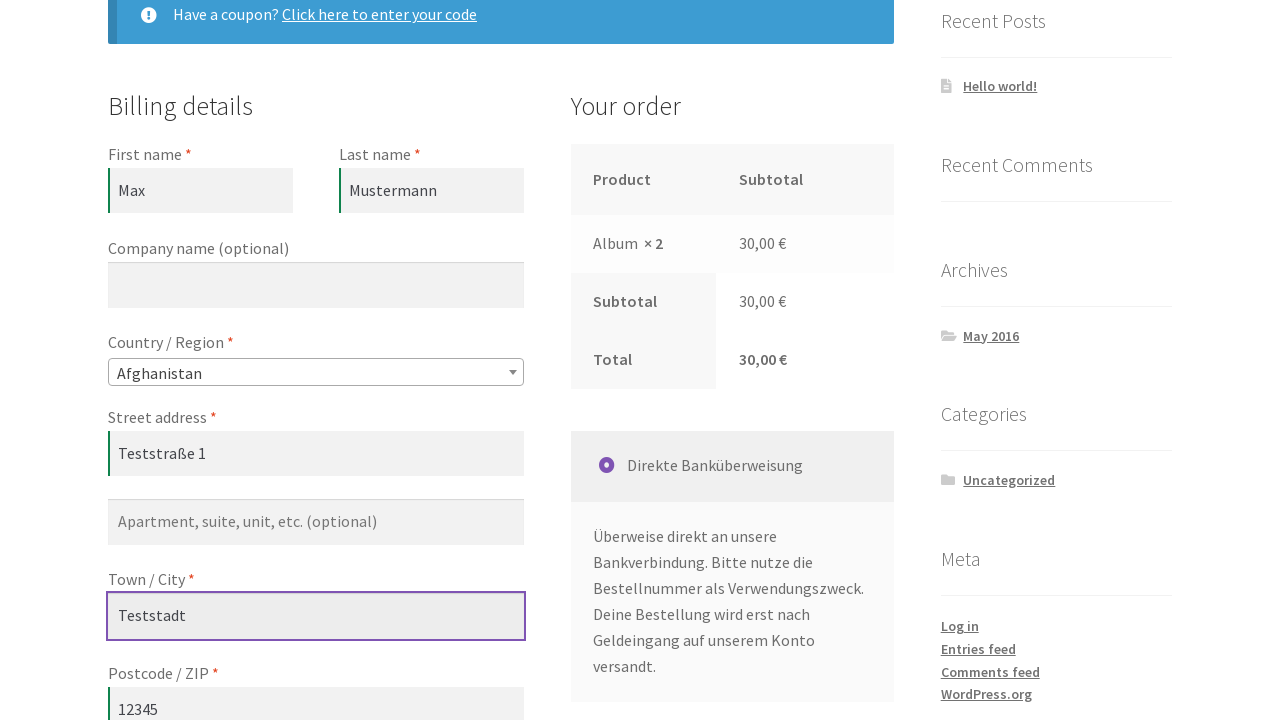

Filled billing phone field with '0123456789' on #billing_phone
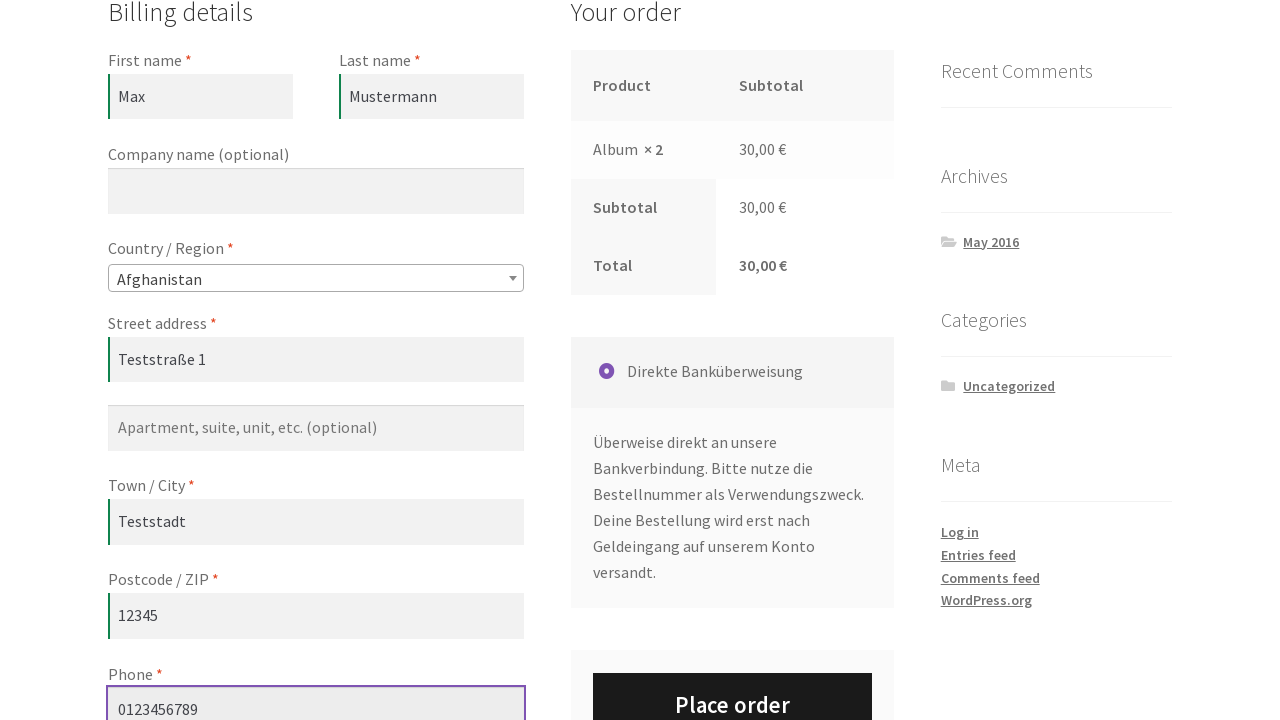

Filled billing email field with 'max@example.com' on #billing_email
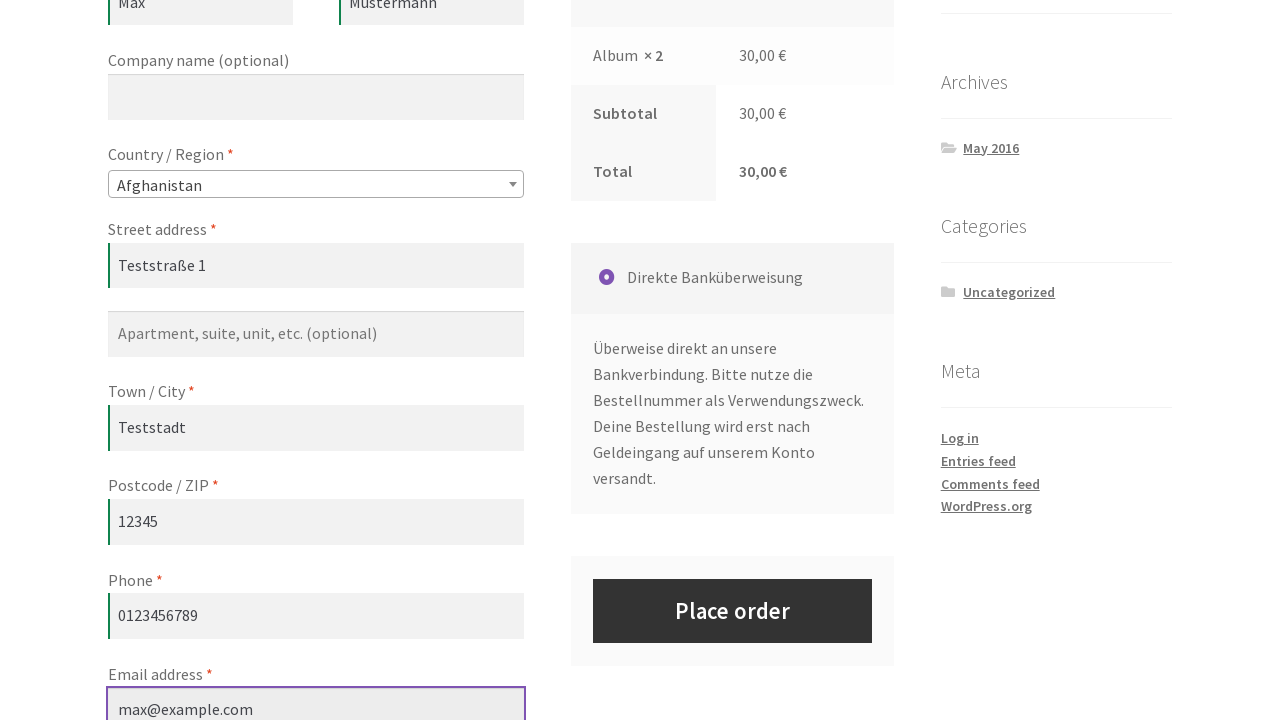

Selected 'DE' (Germany) as billing country on #billing_country
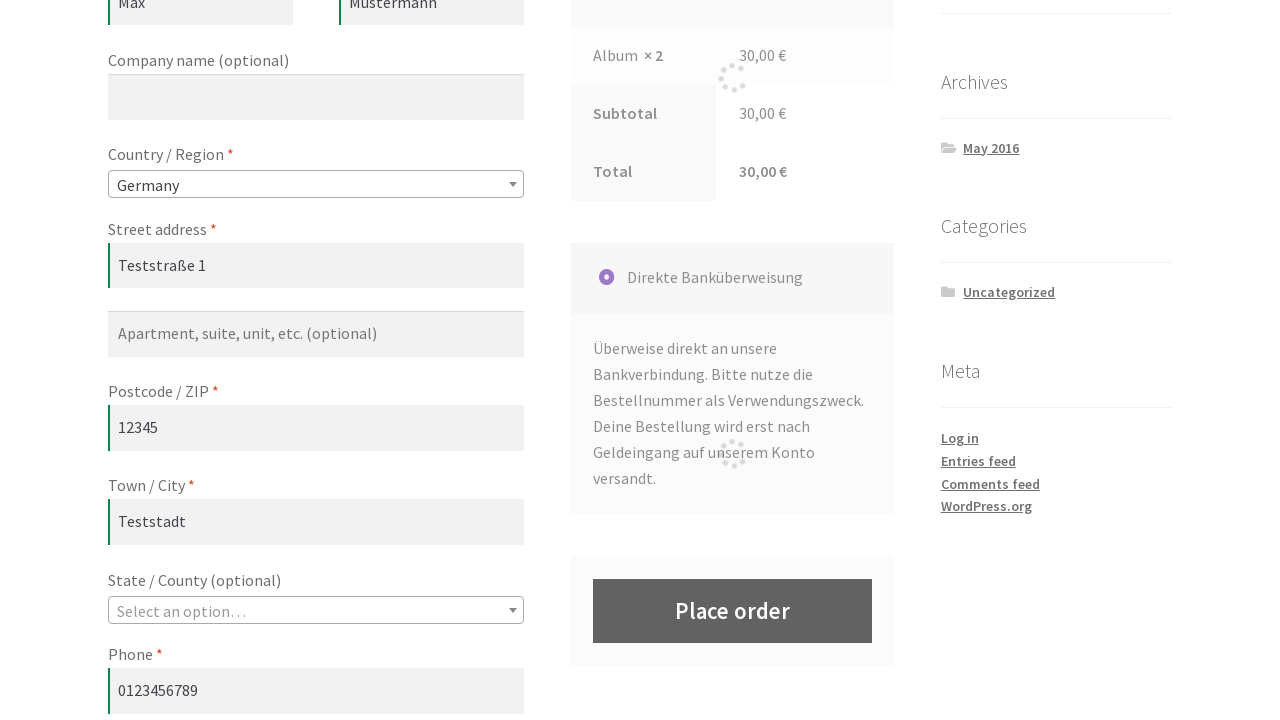

Verified that 'Place Order' button is enabled and ready
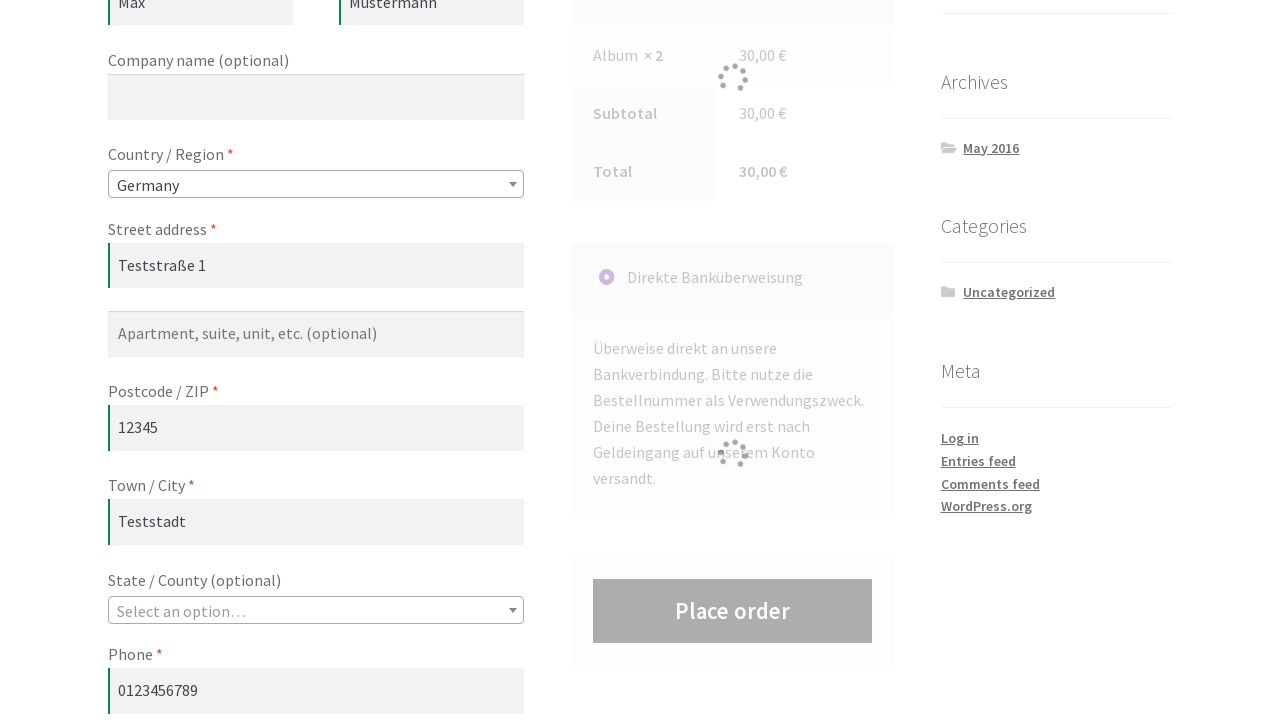

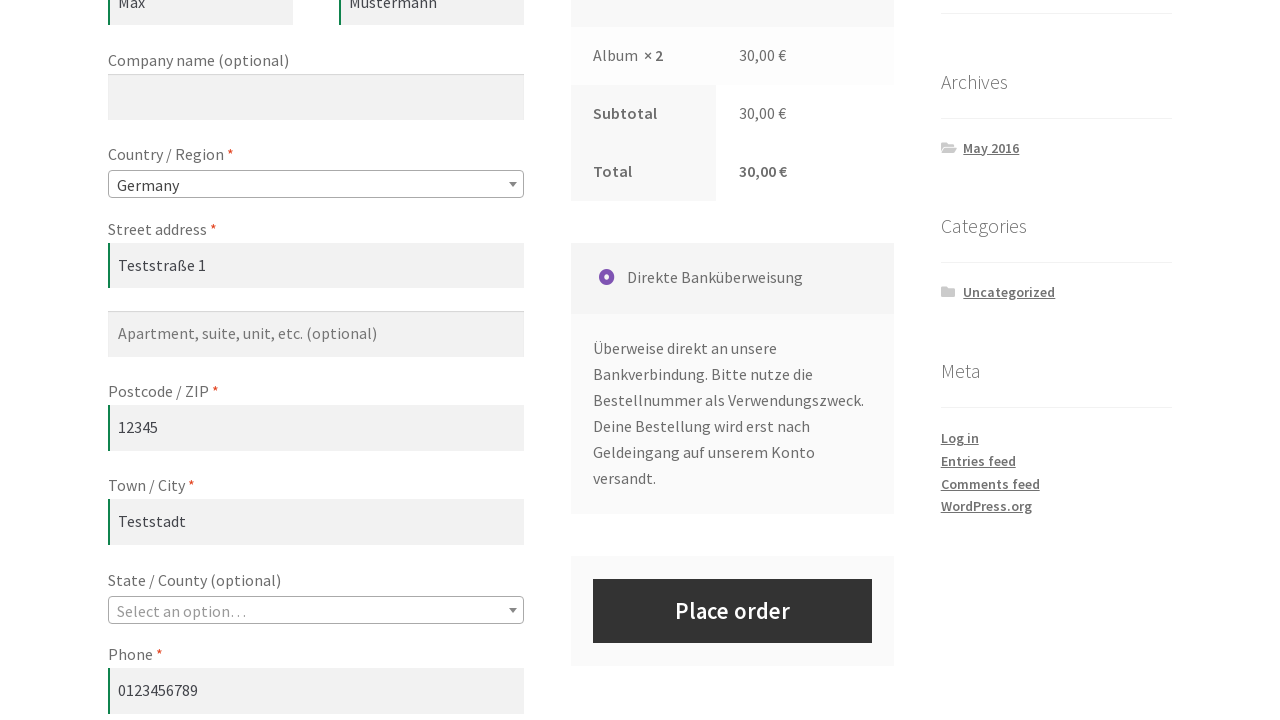